Tests clicking the first button on the challenging DOM page and verifies the canvas changes

Starting URL: https://the-internet.herokuapp.com/challenging_dom

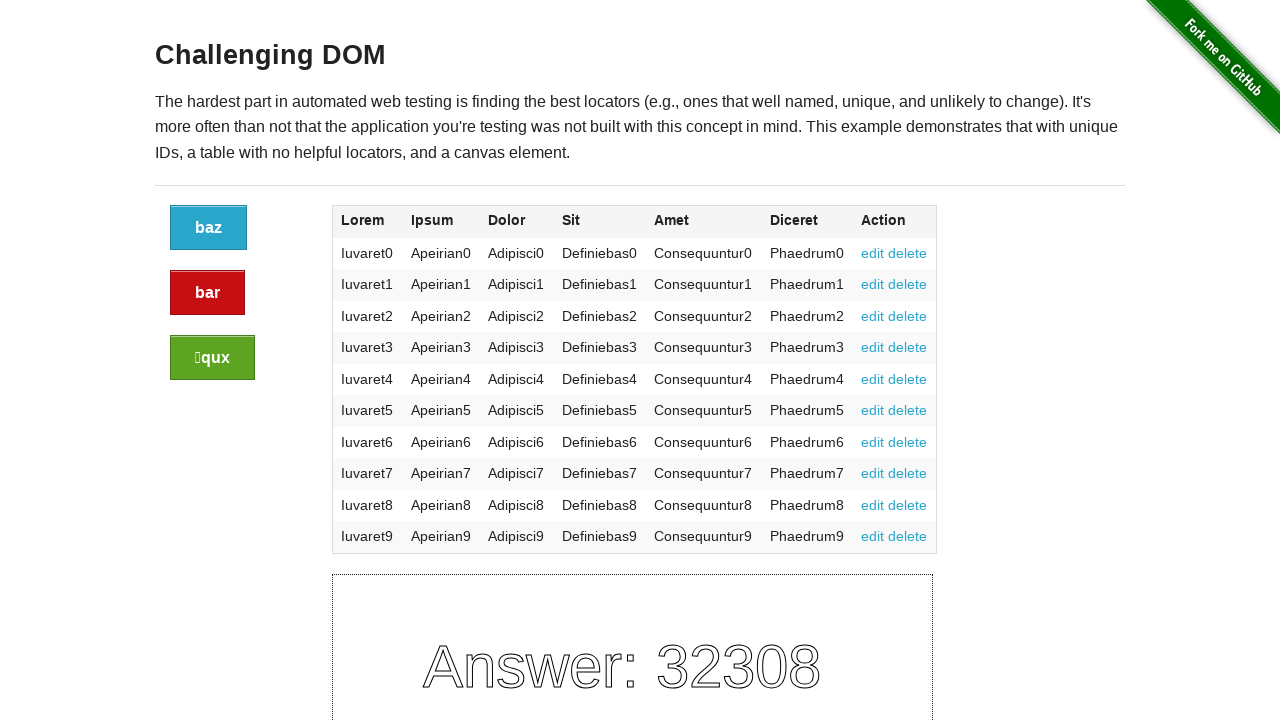

Clicked the first blue button on the challenging DOM page at (208, 228) on .button
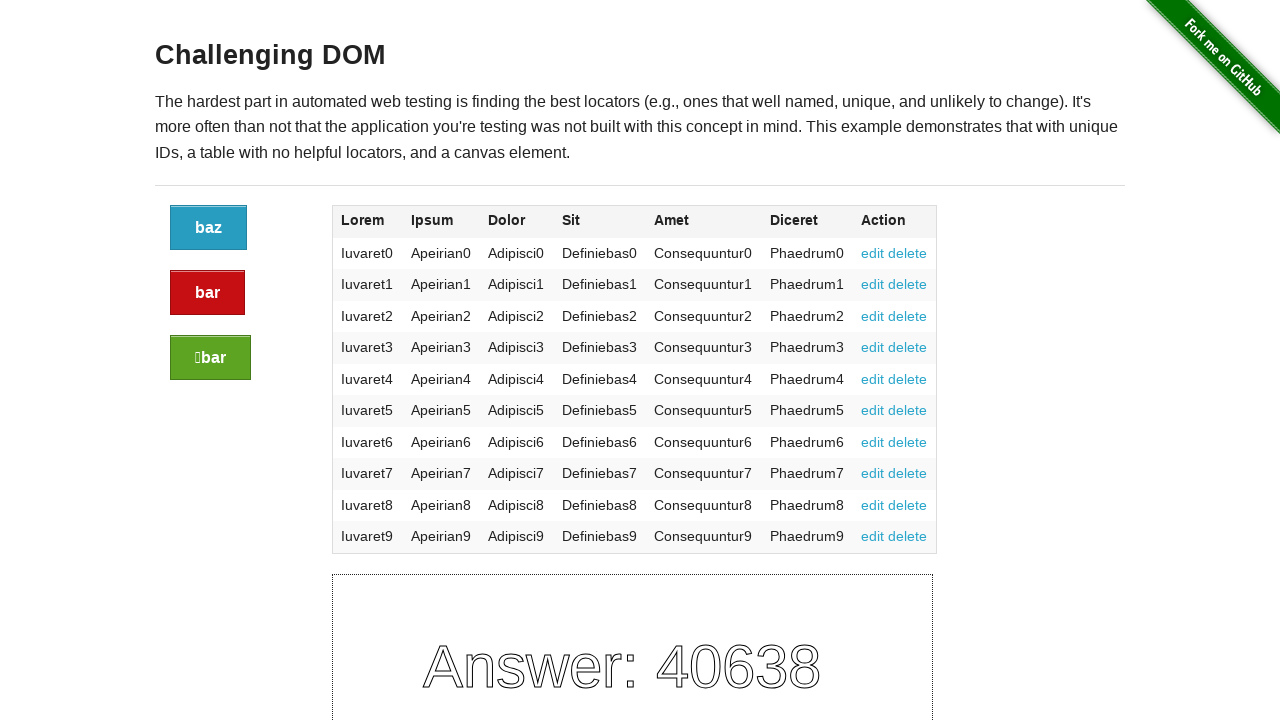

Waited 500ms for page to update after button click
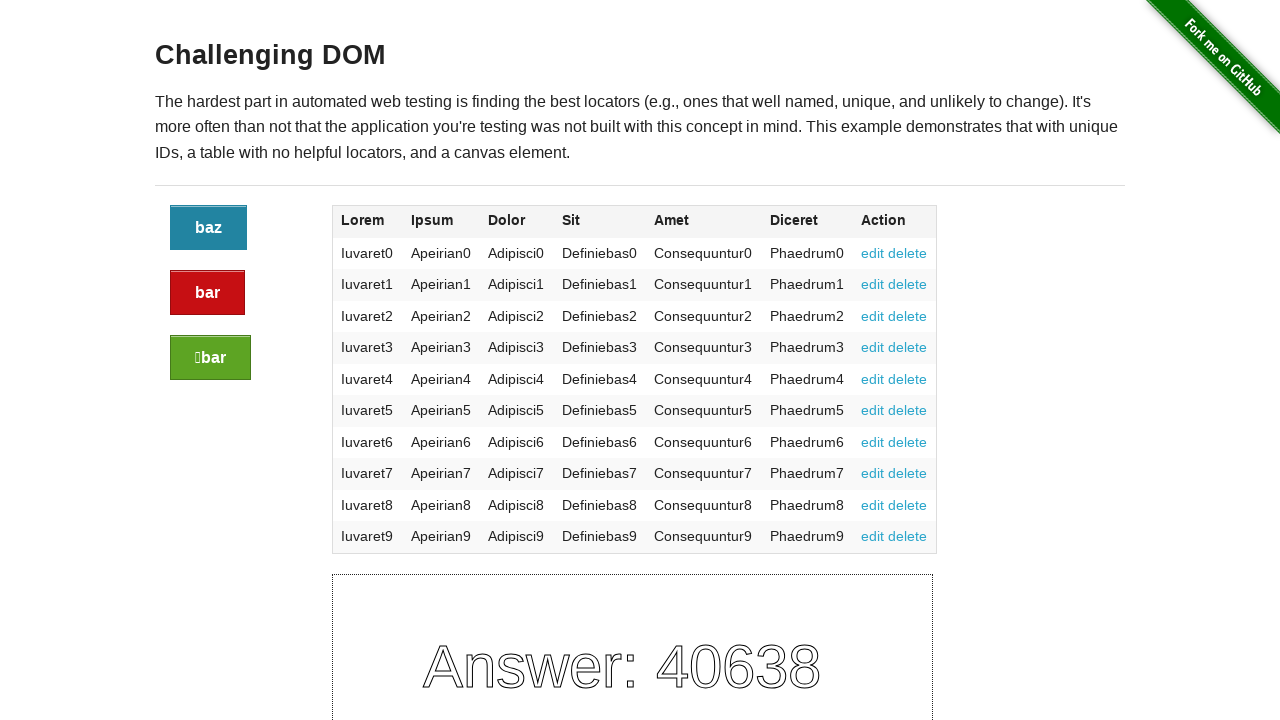

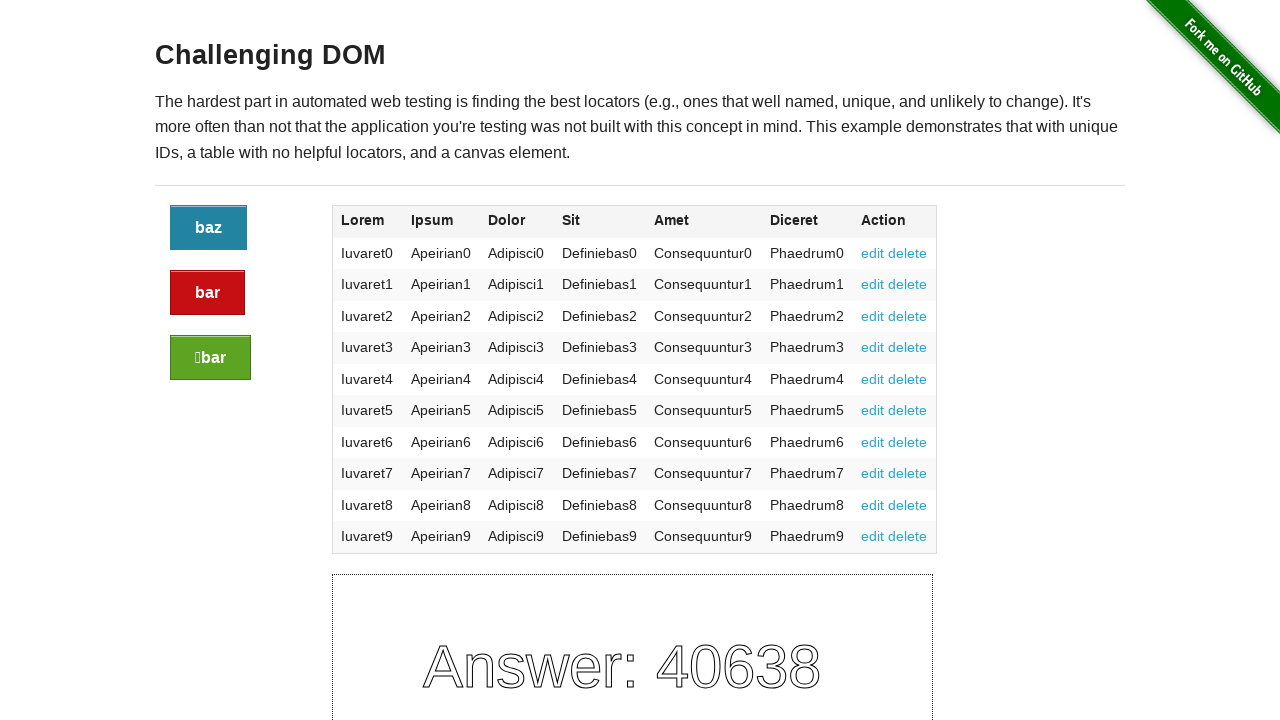